Tests JavaScript alert handling by clicking a button that triggers an alert dialog and then dismissing it by clicking Cancel

Starting URL: http://testautomationpractice.blogspot.com/

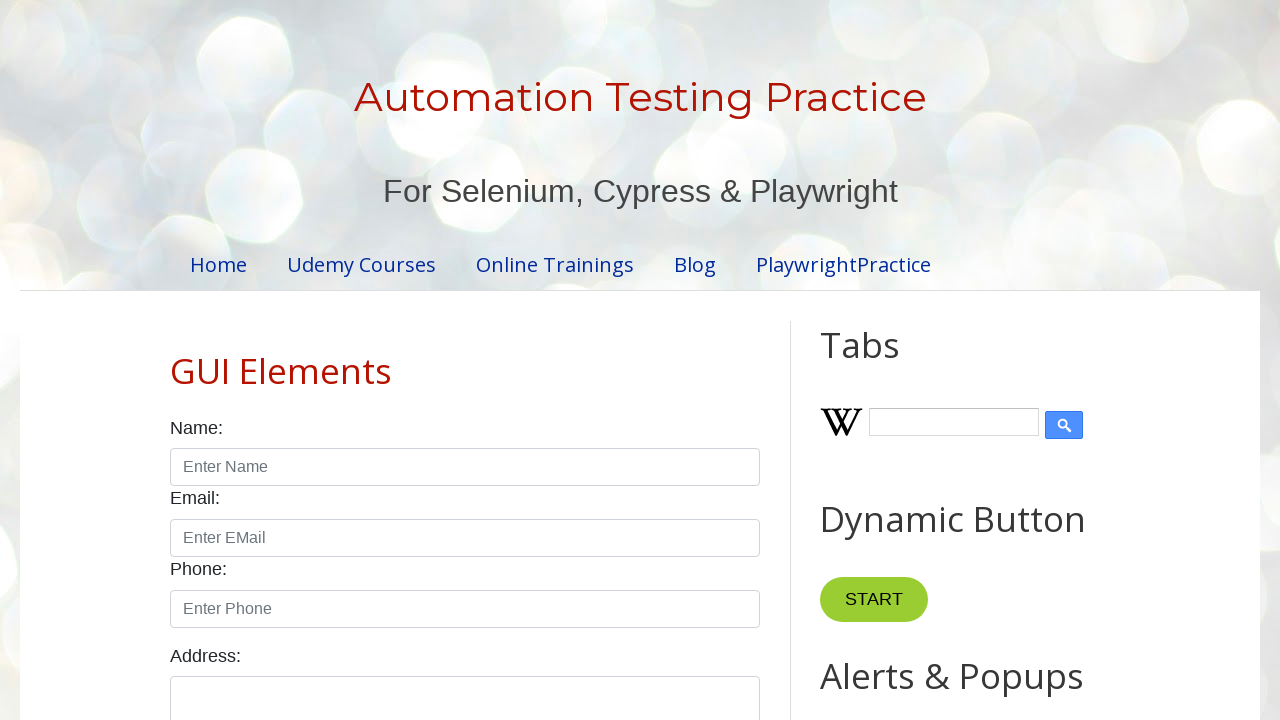

Registered dialog handler to dismiss alerts
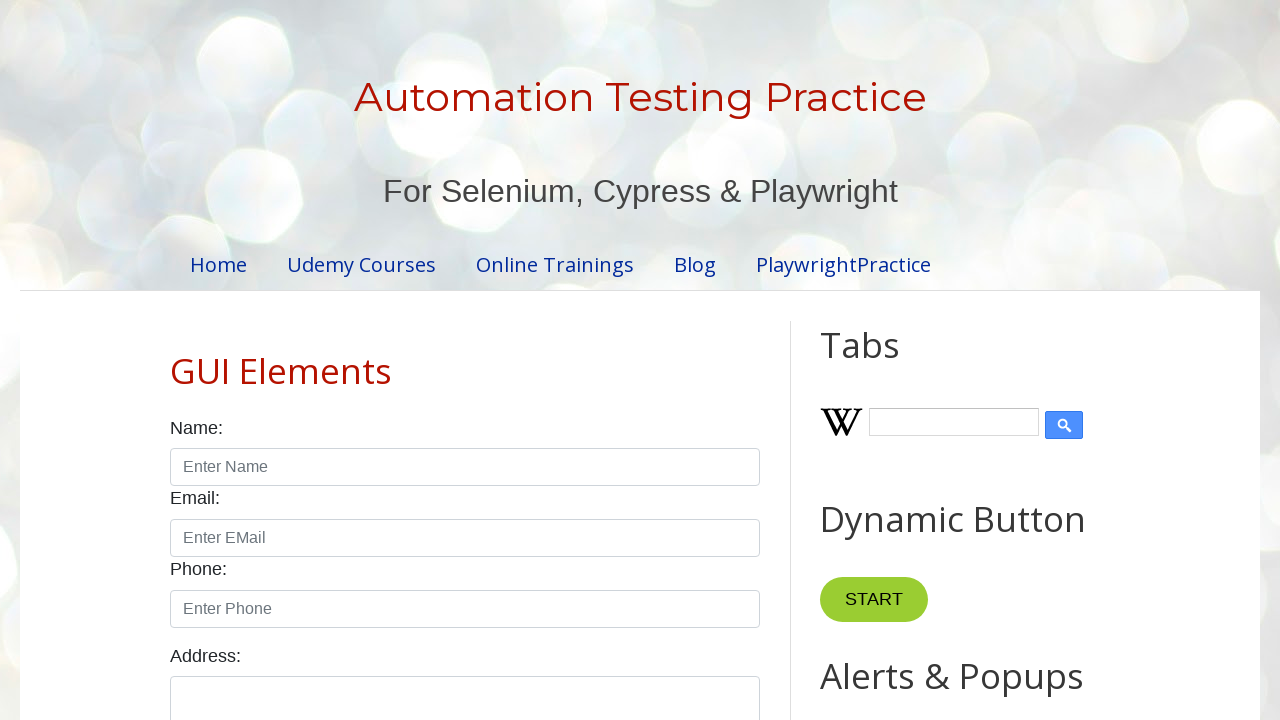

Clicked button to trigger alert dialog at (888, 361) on xpath=//*[@id='HTML9']/div[1]/button
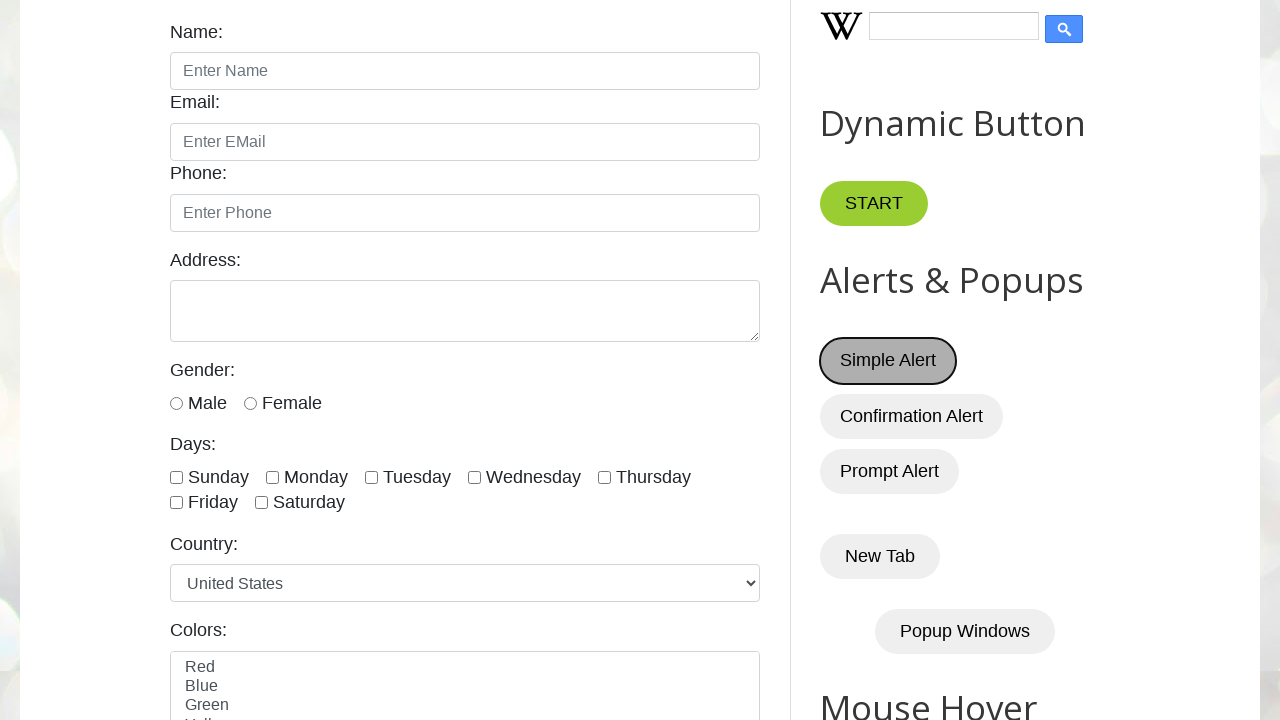

Waited for dialog dismissal to complete
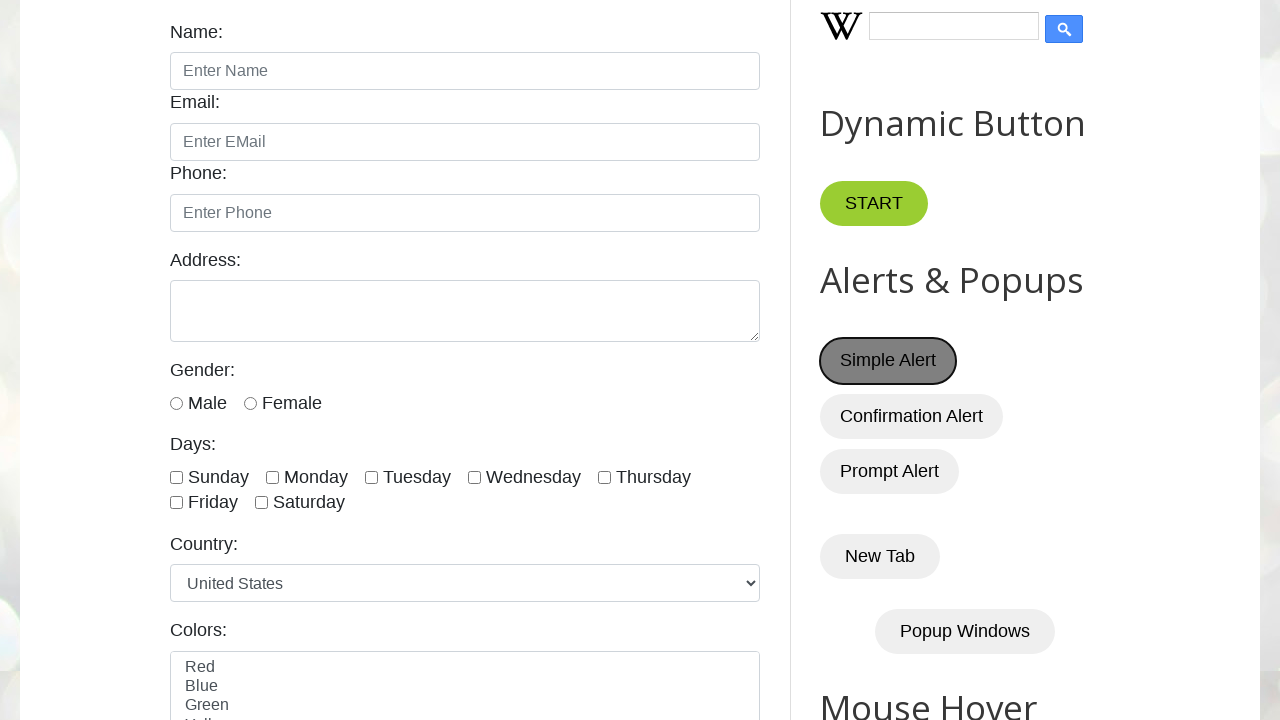

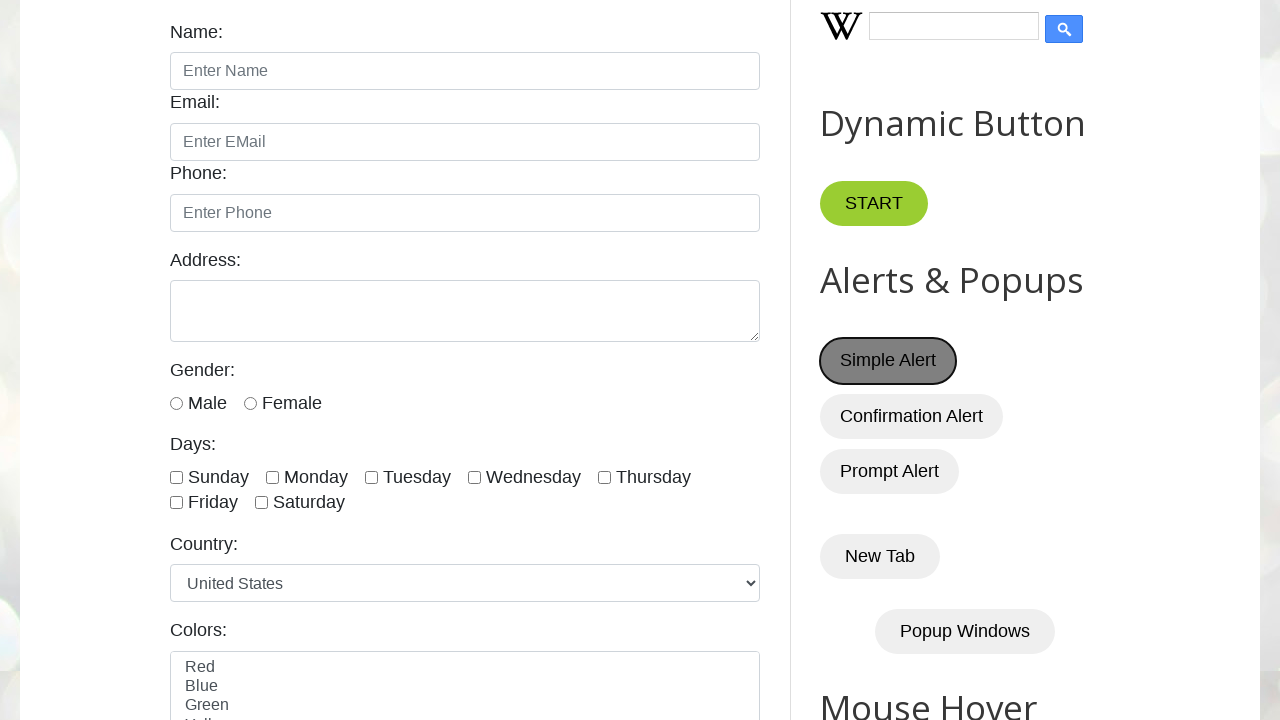